Tests clicking a button by its name attribute selector and verifies the alert message that appears

Starting URL: https://igorsmasc.github.io/botoes_atividade_selenium/

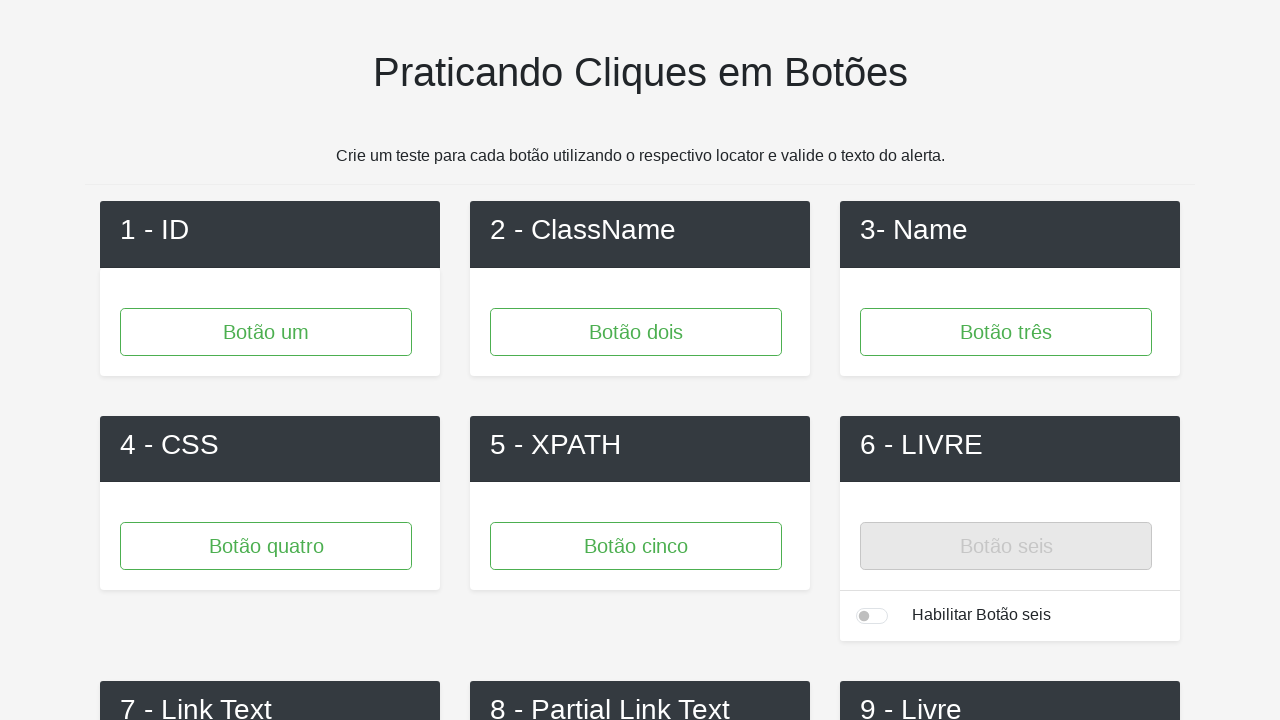

Clicked button with name attribute 'button3' at (1006, 332) on [name='button3']
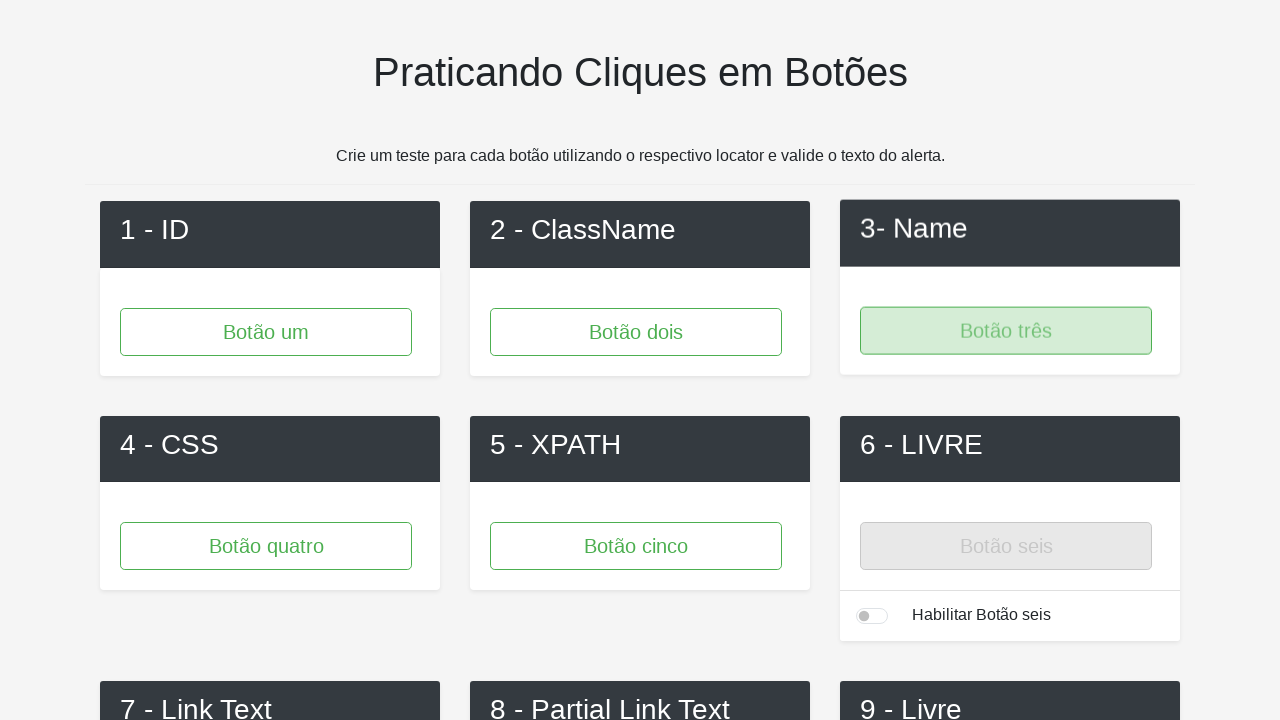

Set up dialog handler to accept alerts
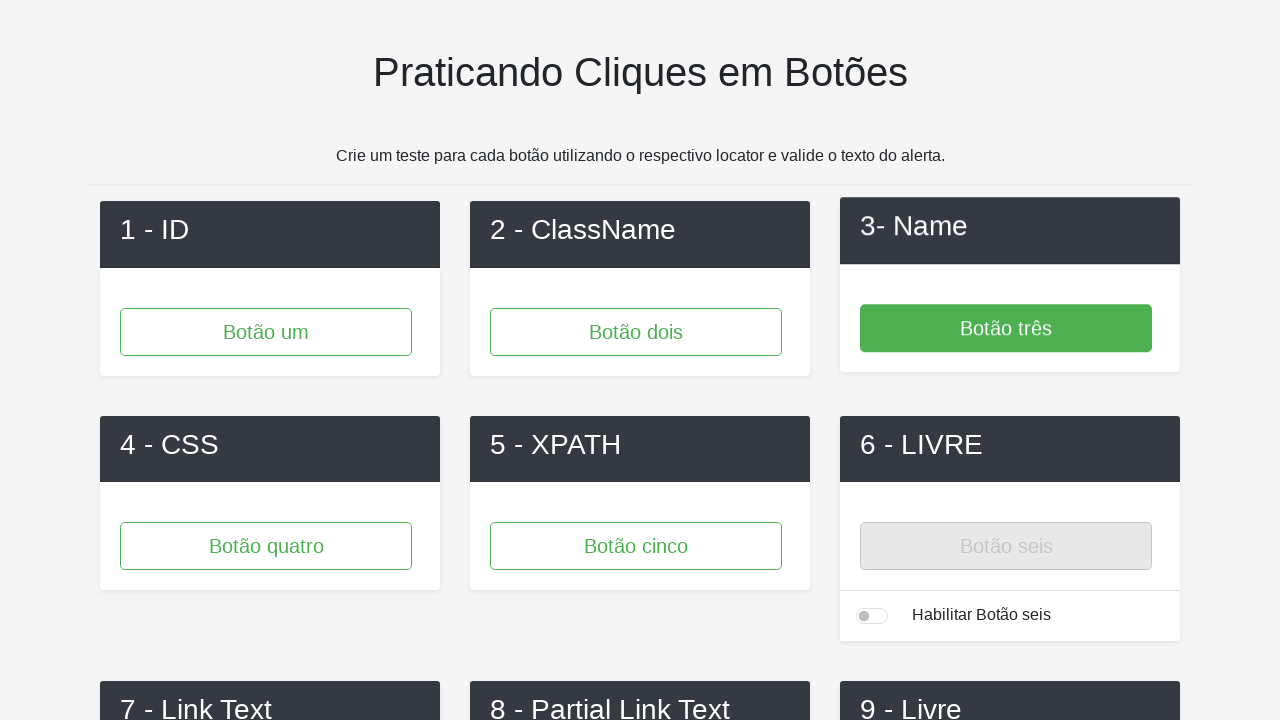

Waited 500ms for alert to appear
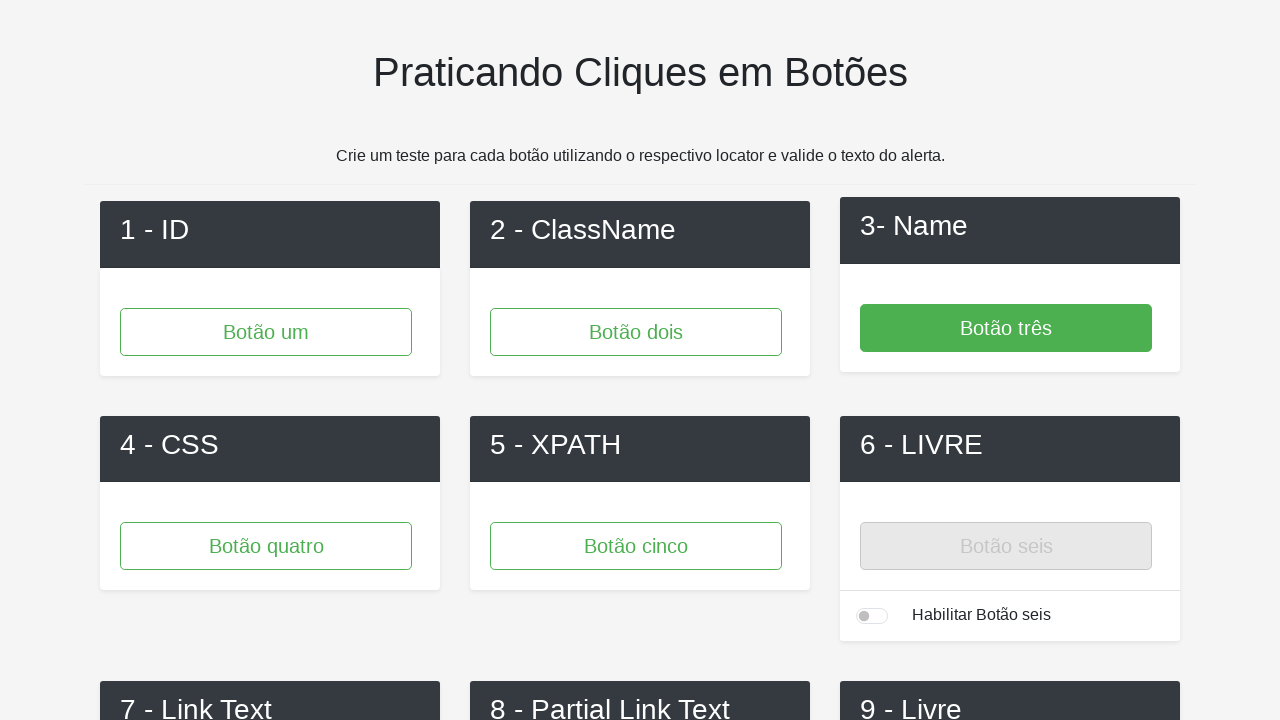

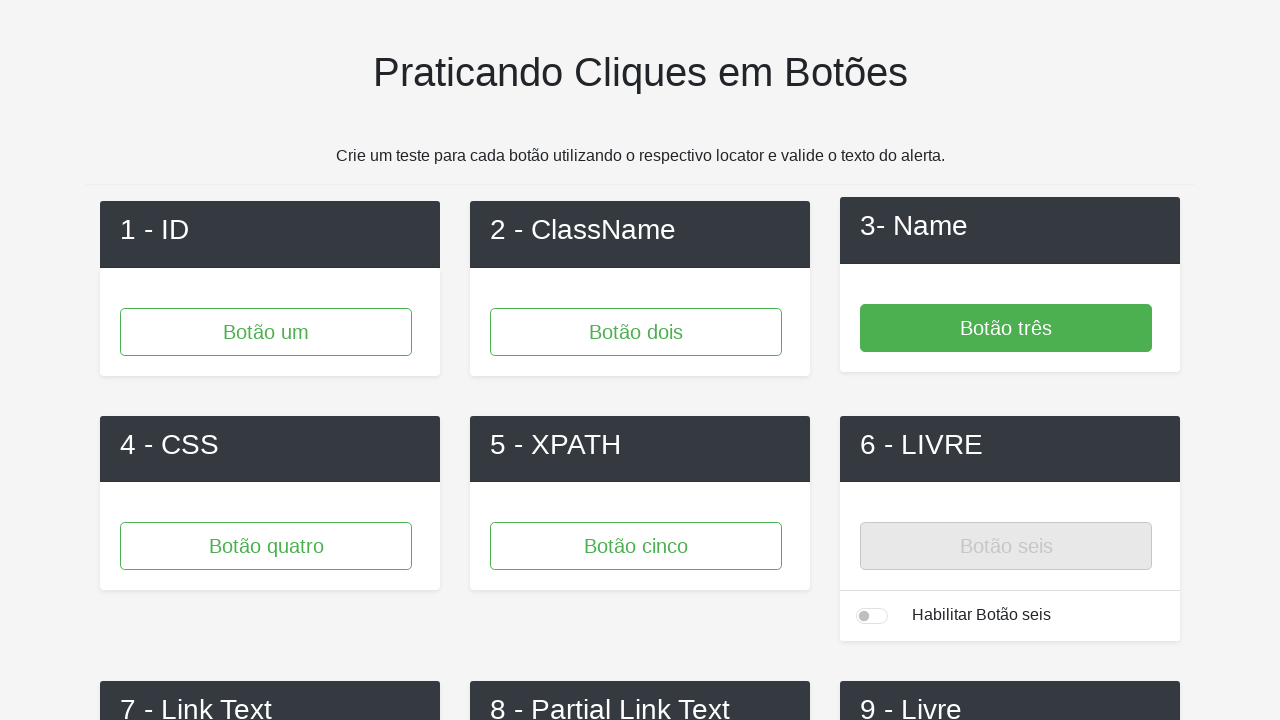